Tests JavaScript confirmation alert handling by clicking a button to trigger a confirmation dialog, accepting it, and verifying the result text on the page.

Starting URL: http://the-internet.herokuapp.com/javascript_alerts

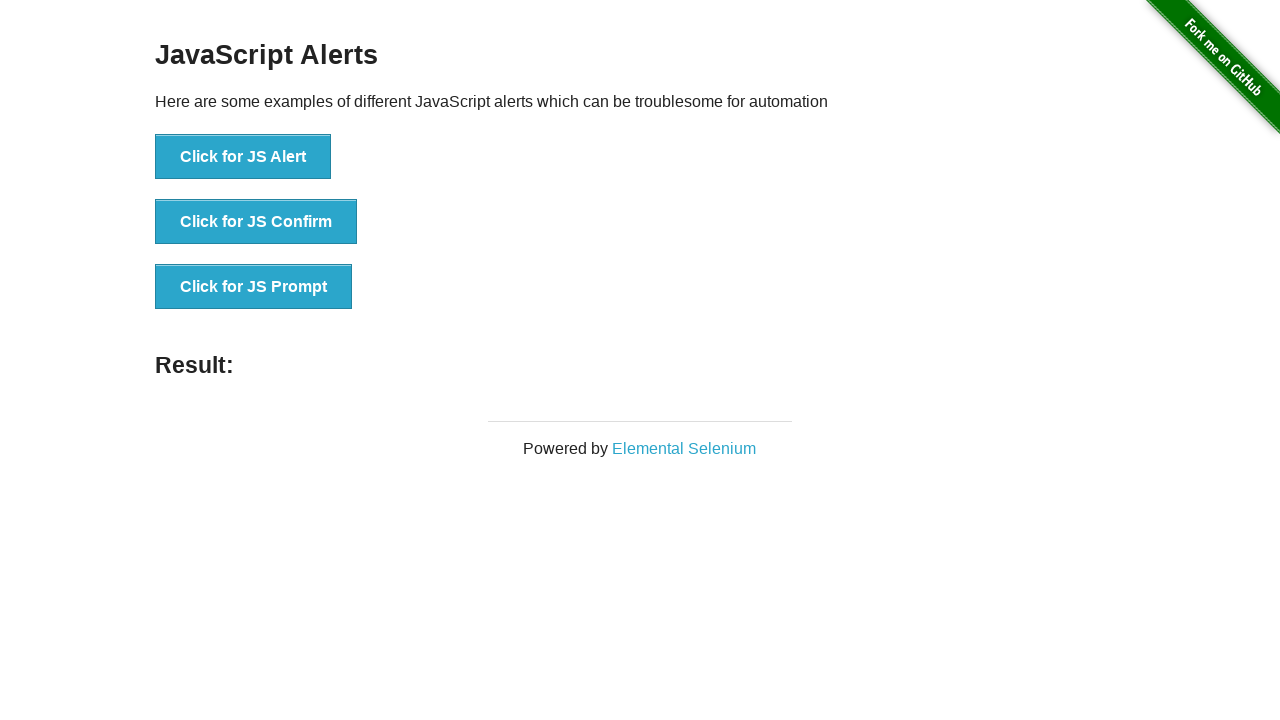

Clicked the second button to trigger JavaScript confirmation alert at (256, 222) on css=button >> nth=1
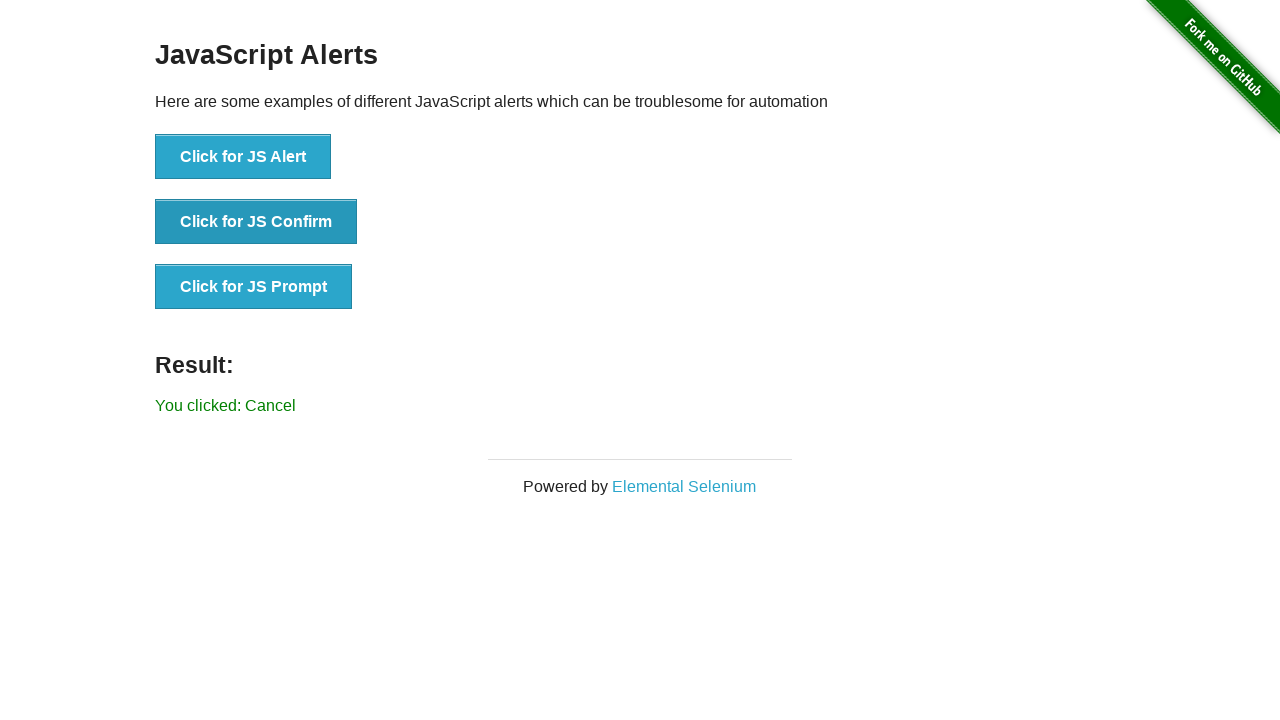

Set up dialog handler to accept confirmation dialogs
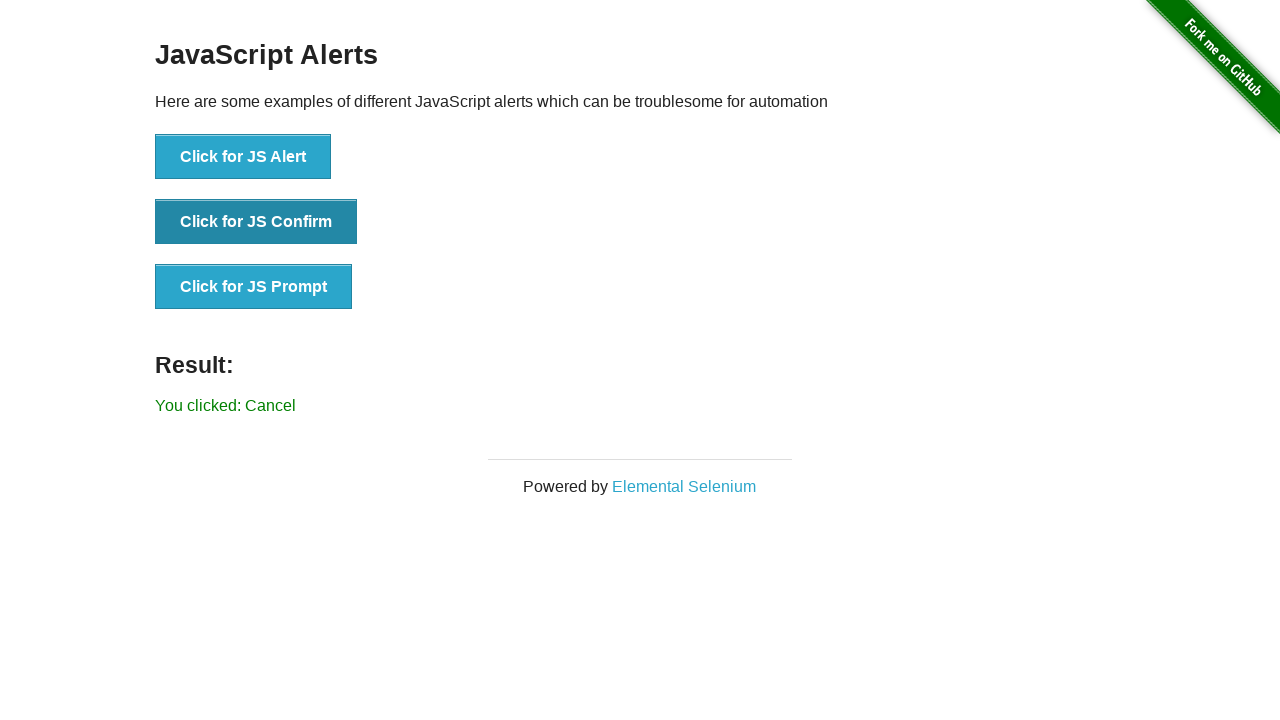

Re-clicked the second button to trigger confirmation dialog with handler in place at (256, 222) on css=button >> nth=1
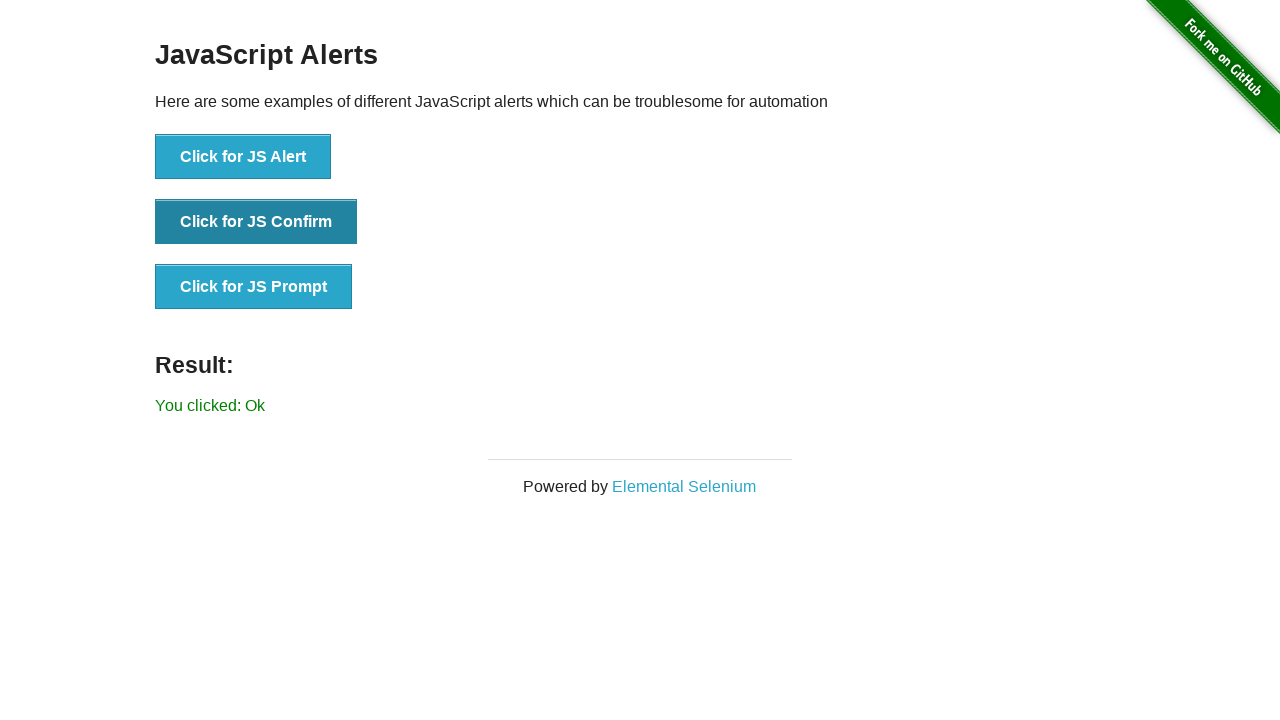

Waited for result element to appear on the page
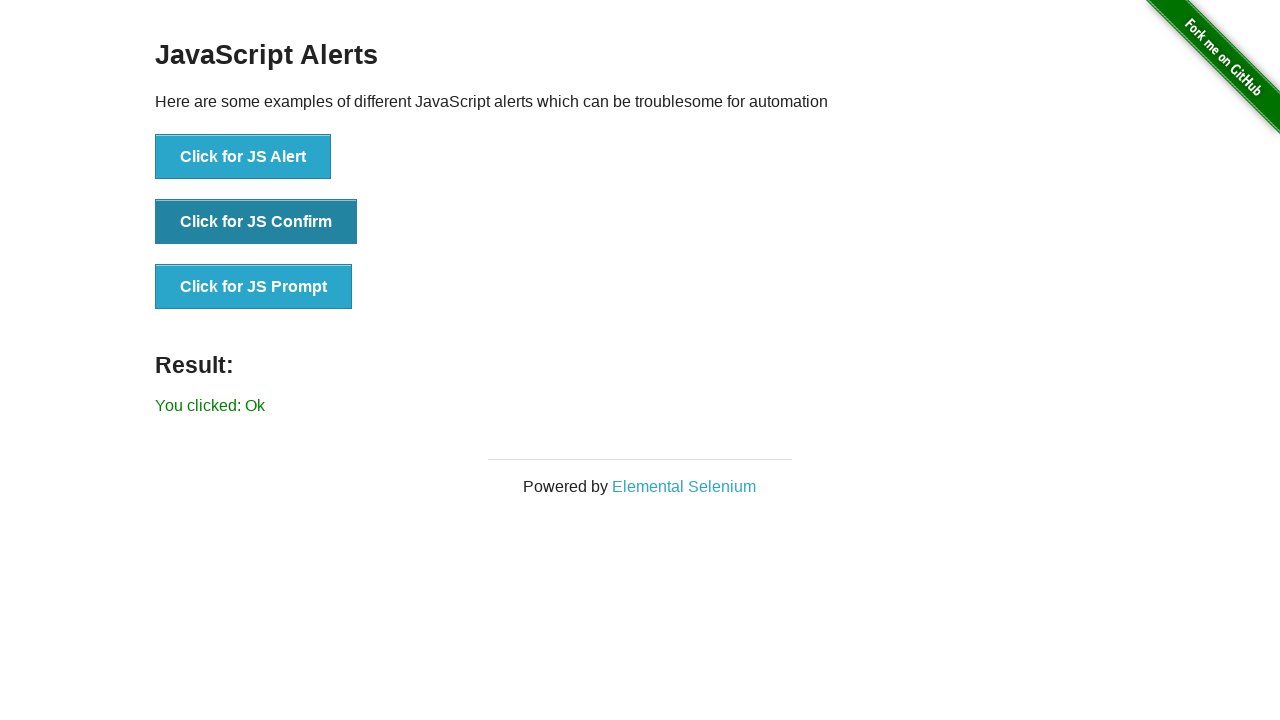

Retrieved result text content
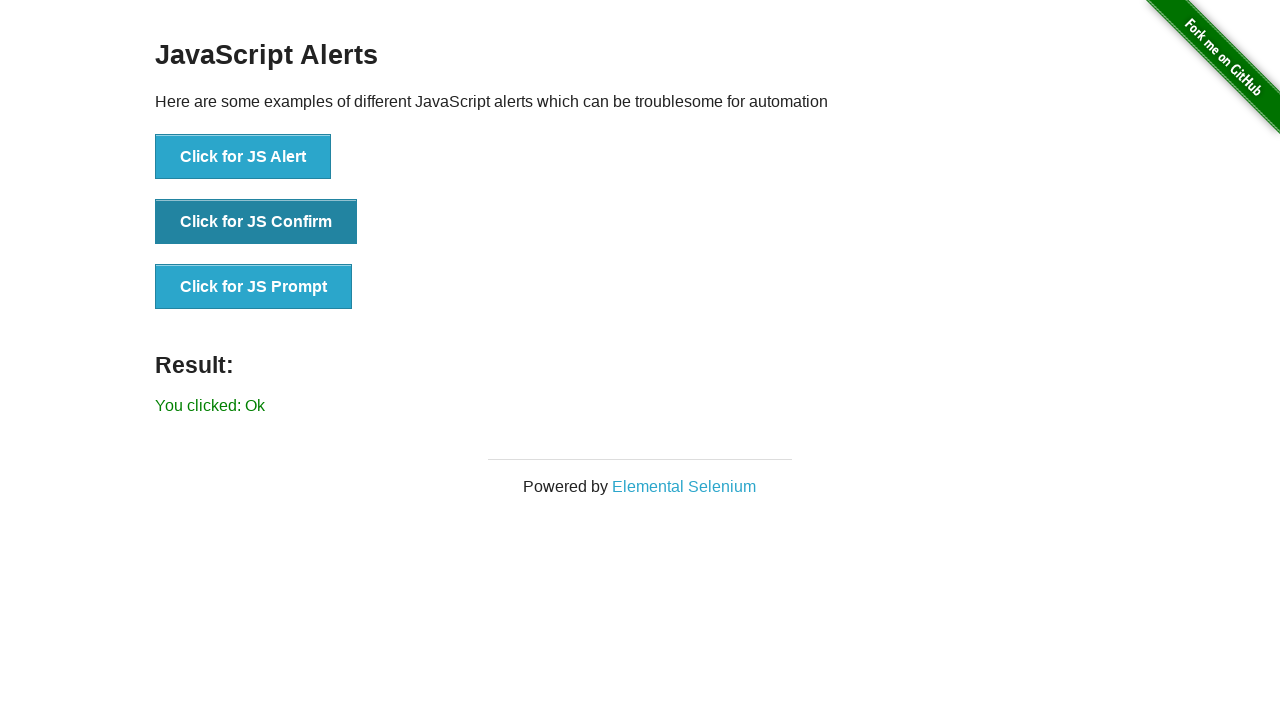

Verified result text equals 'You clicked: Ok'
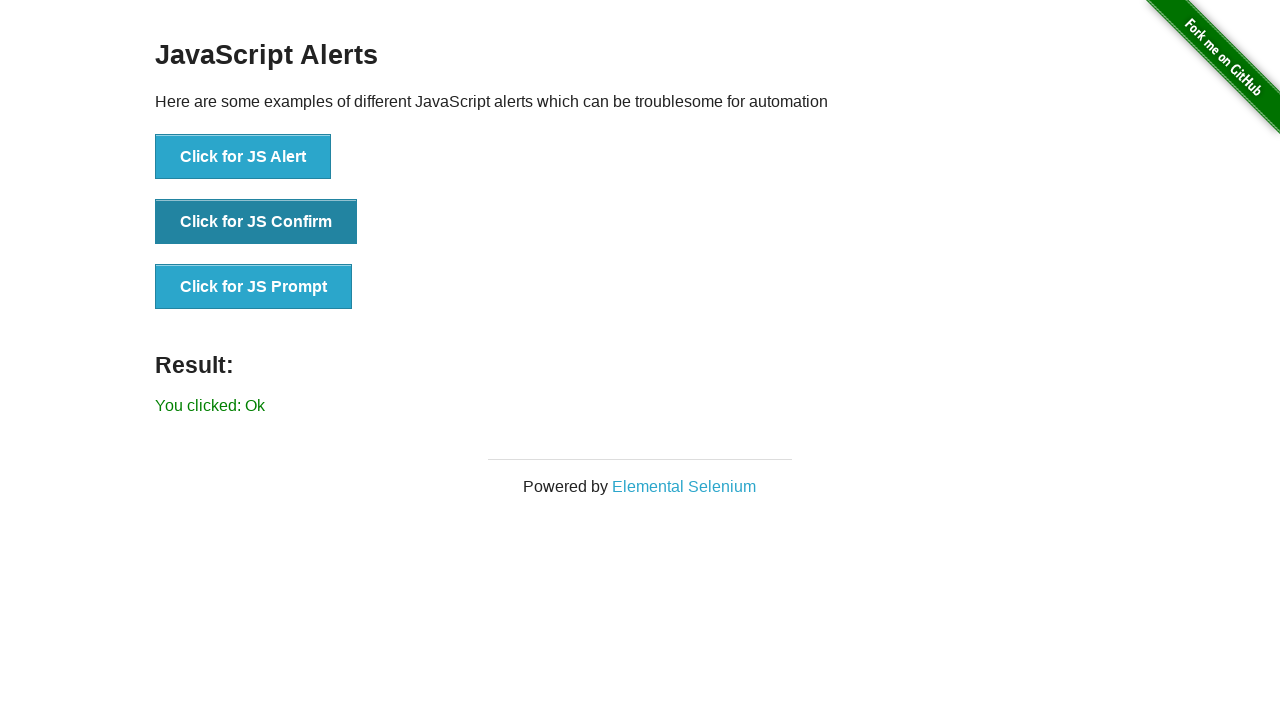

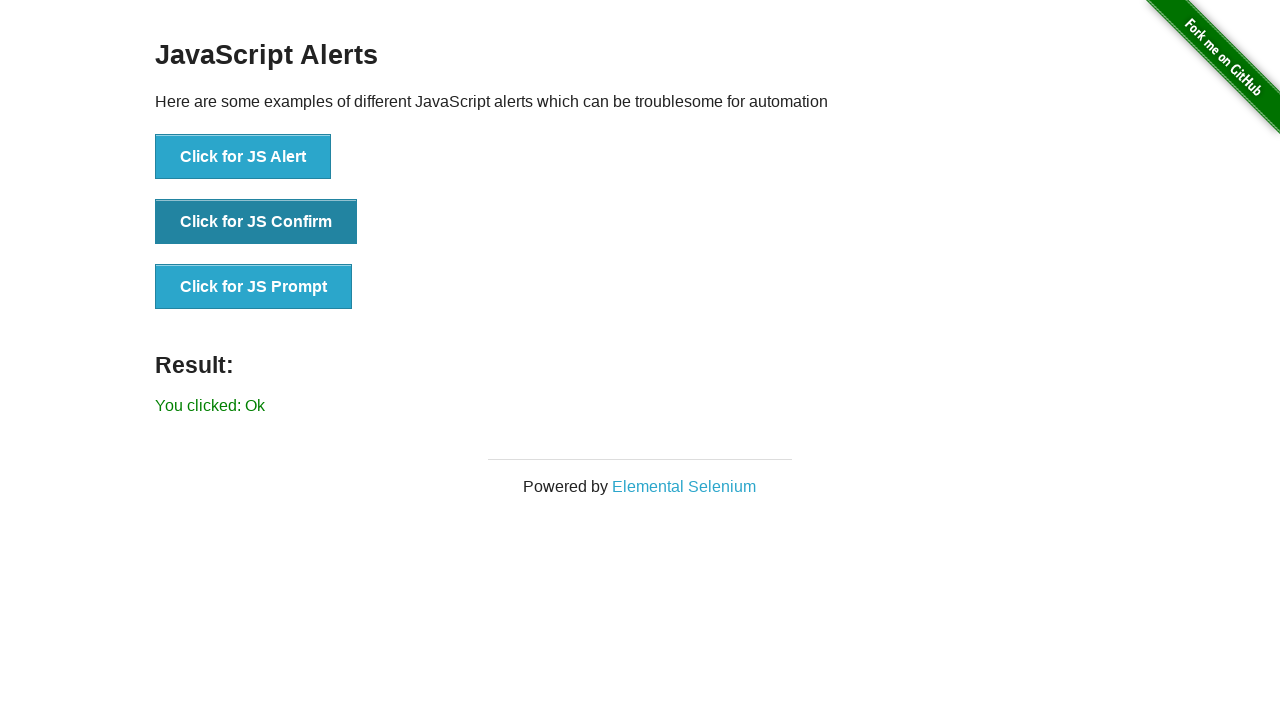